Tests handling a prompt alert by clicking a button to trigger it, entering text into the prompt, accepting it, and verifying the result

Starting URL: https://demoqa.com/alerts

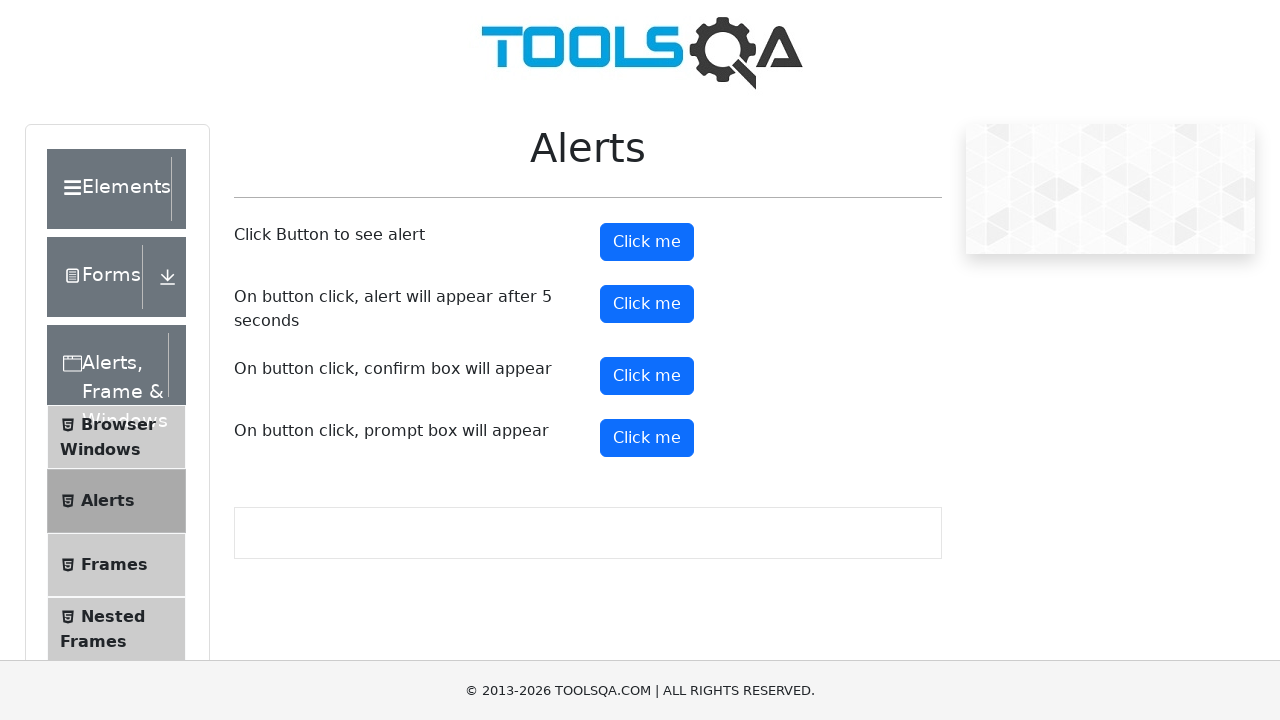

Set up dialog handler to accept prompt with text 'Anh Tester Demo Alert'
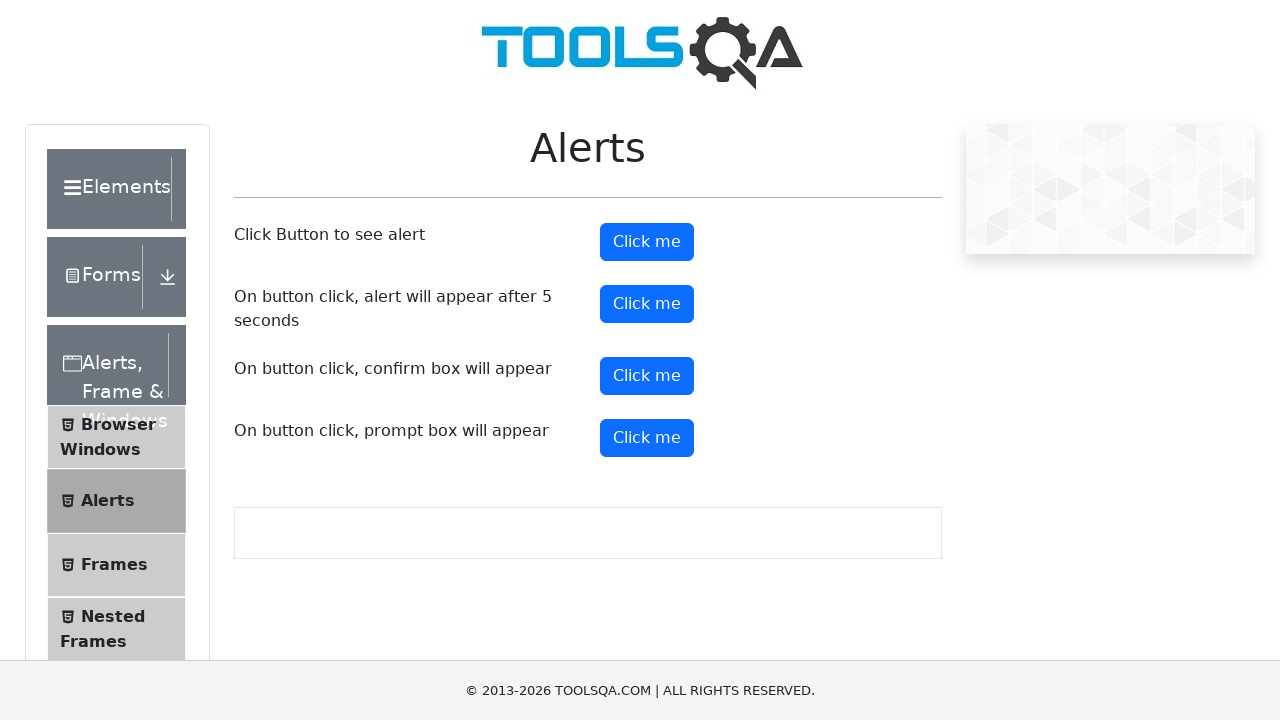

Clicked prompt alert button to trigger the alert at (647, 438) on xpath=//button[@id='promtButton']
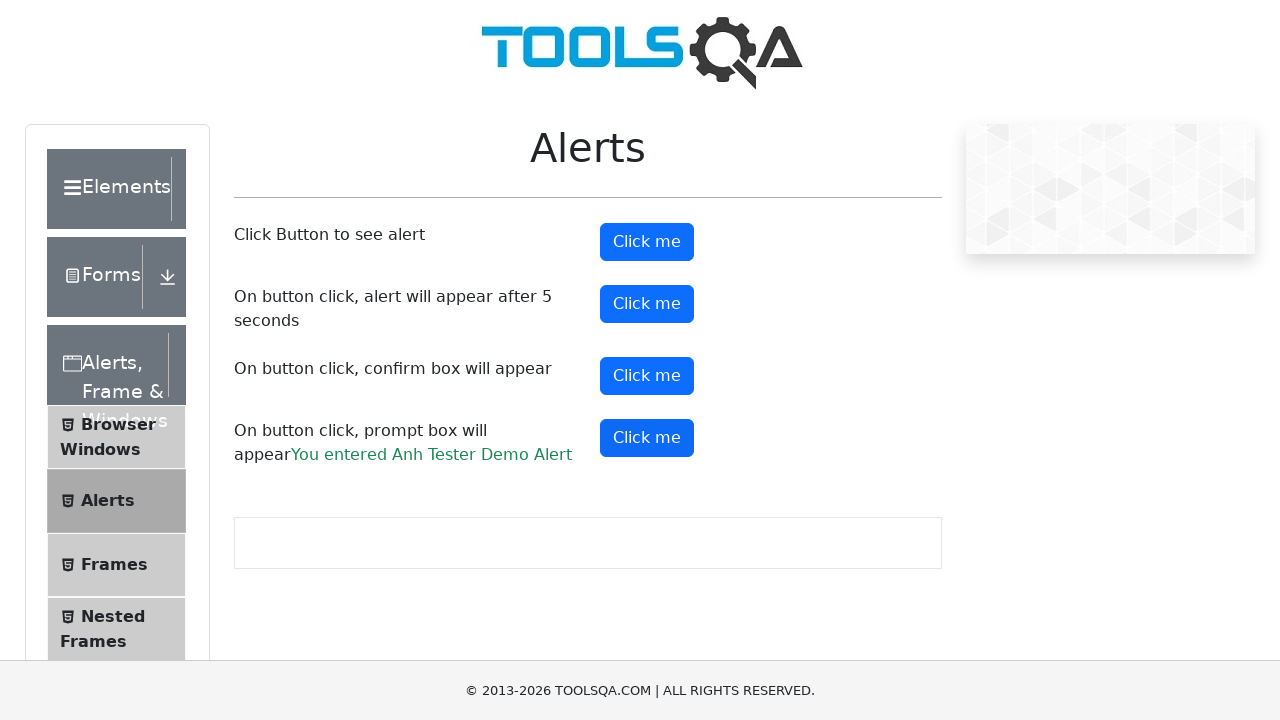

Waited for prompt result message to appear
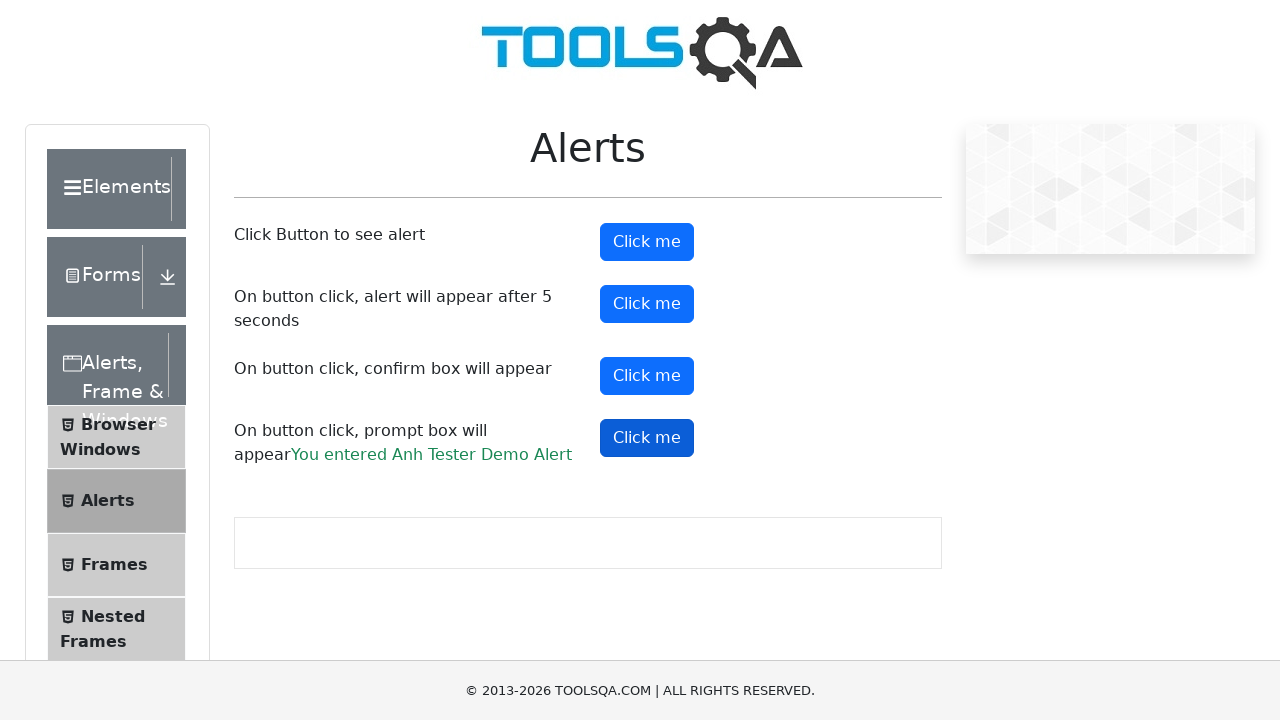

Retrieved prompt result text from the page
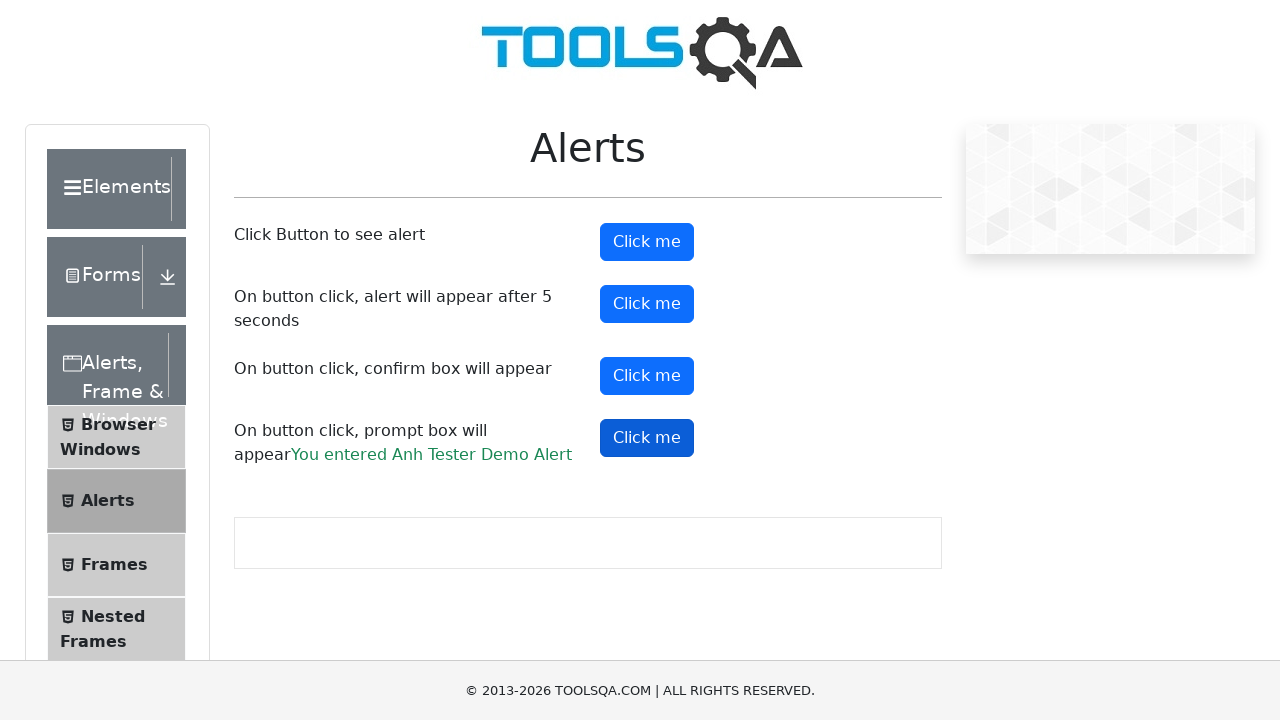

Verified that the result text matches expected value 'You entered Anh Tester Demo Alert'
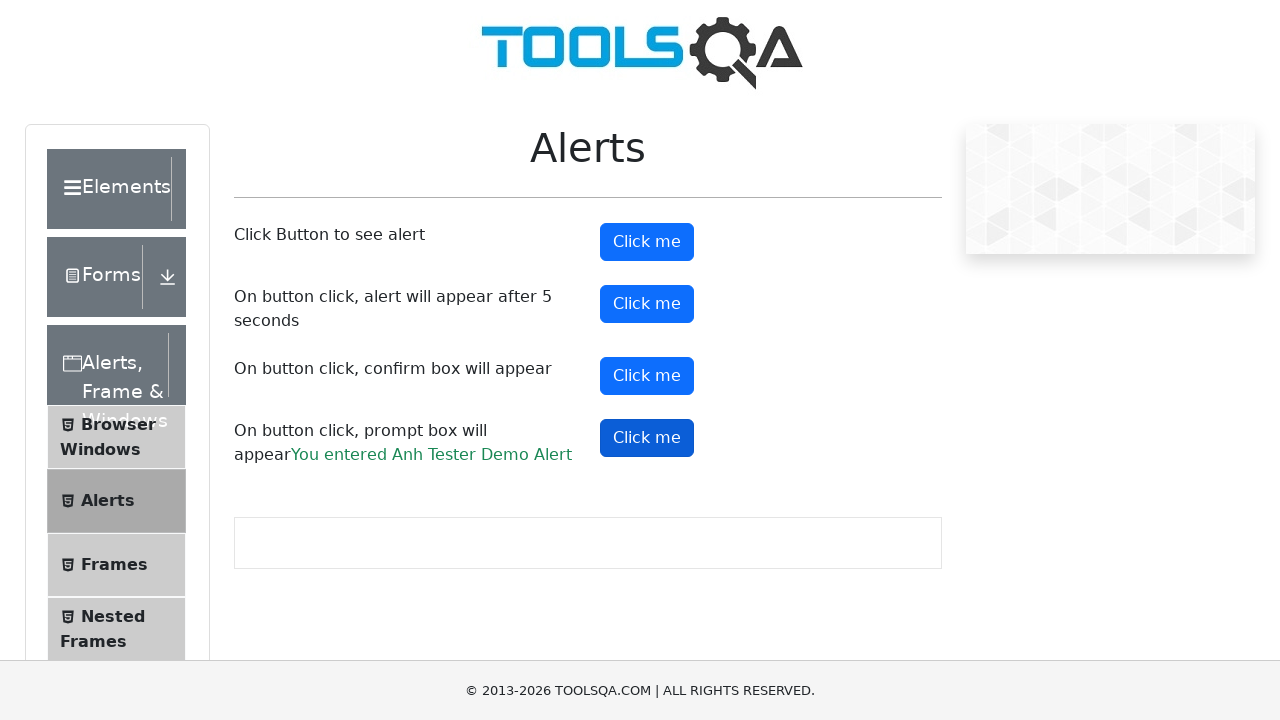

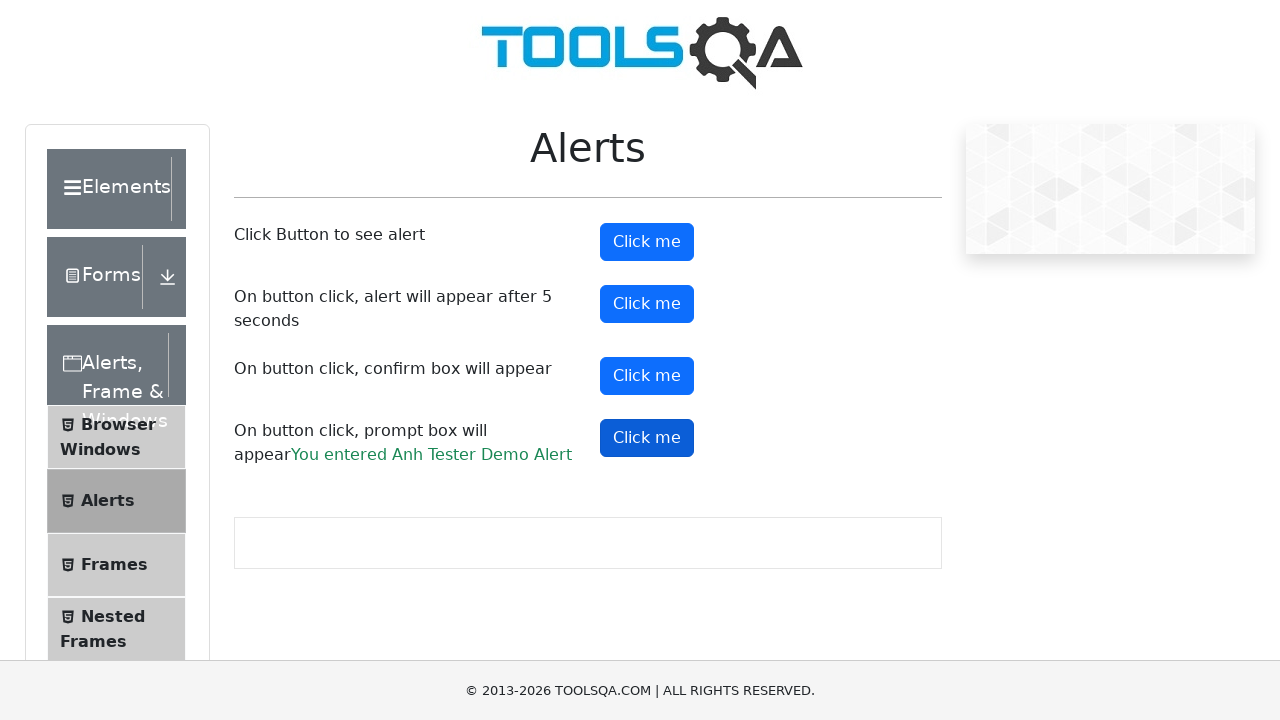